Tests dropdown menu interaction by clicking the dropdown button and selecting the autocomplete option

Starting URL: https://formy-project.herokuapp.com/dropdown

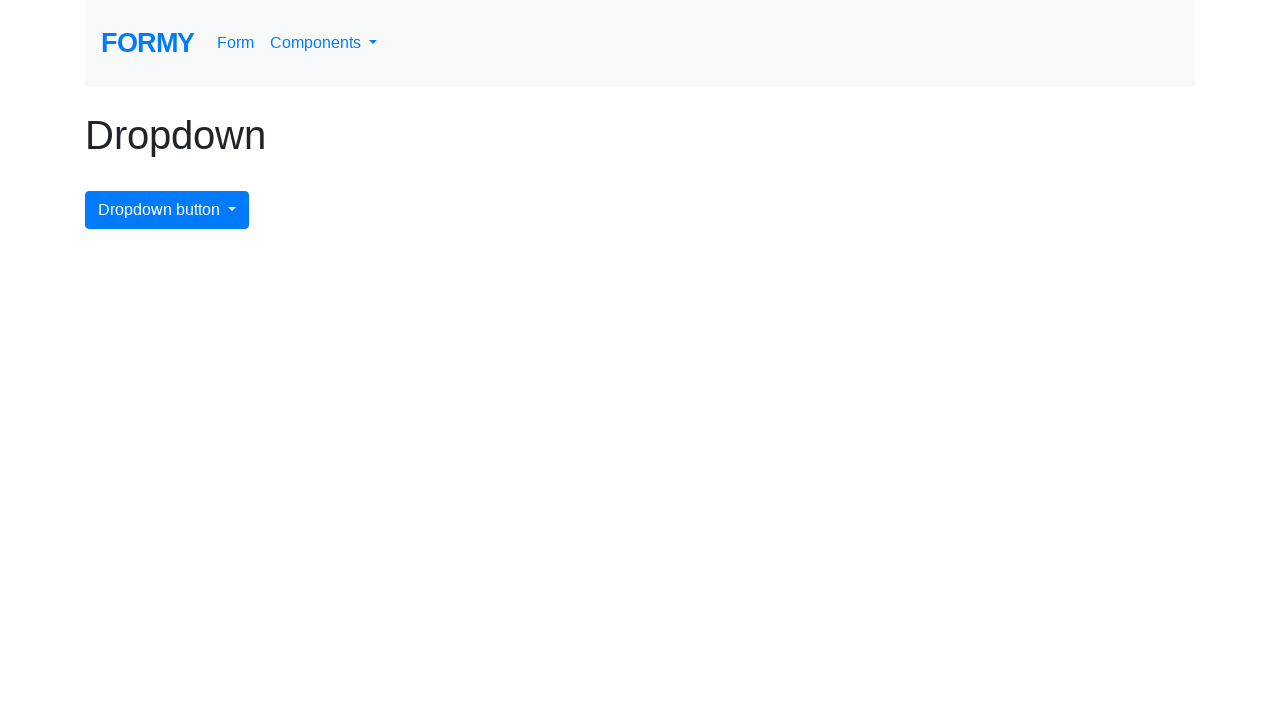

Clicked dropdown menu button to open it at (167, 210) on #dropdownMenuButton
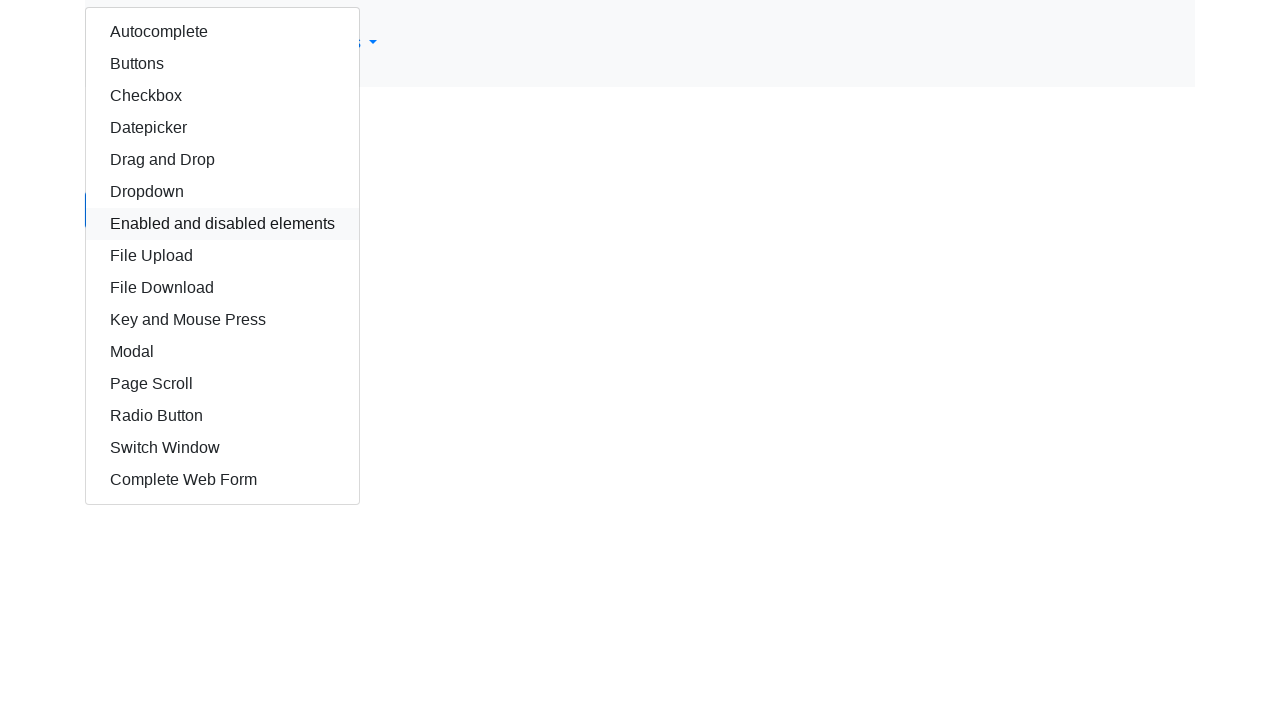

Clicked autocomplete option from dropdown at (222, 32) on #autocomplete
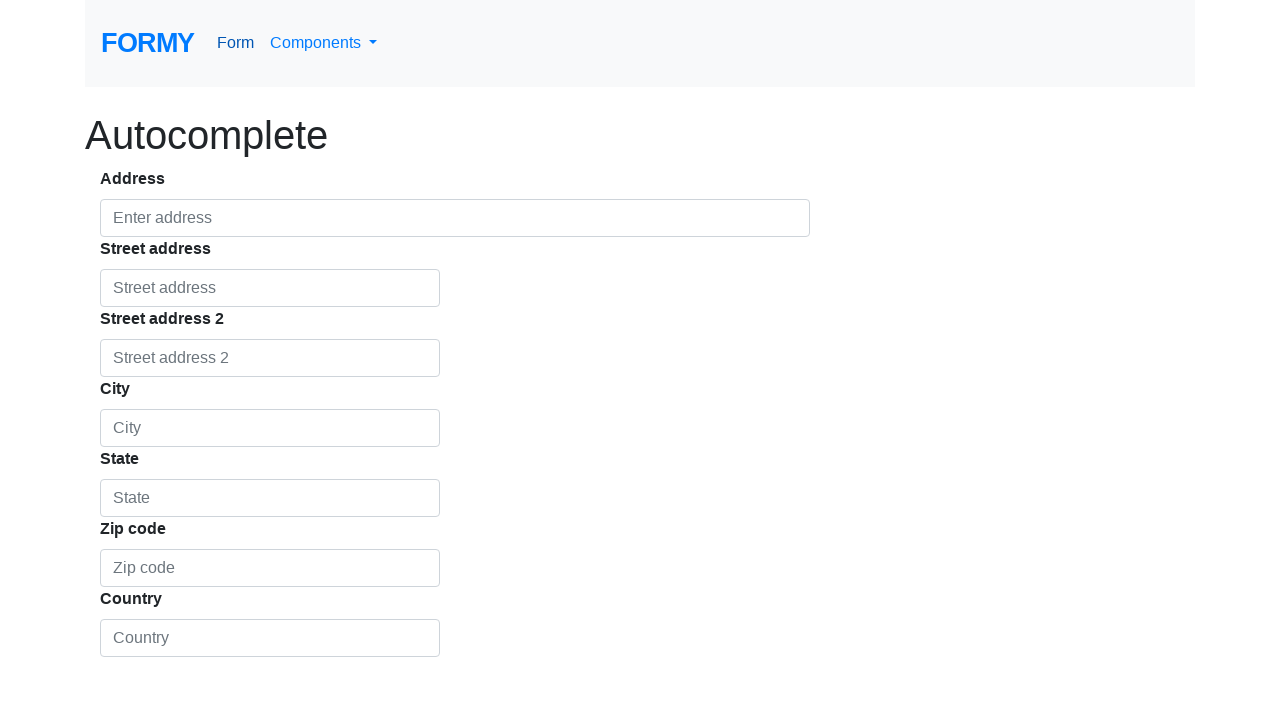

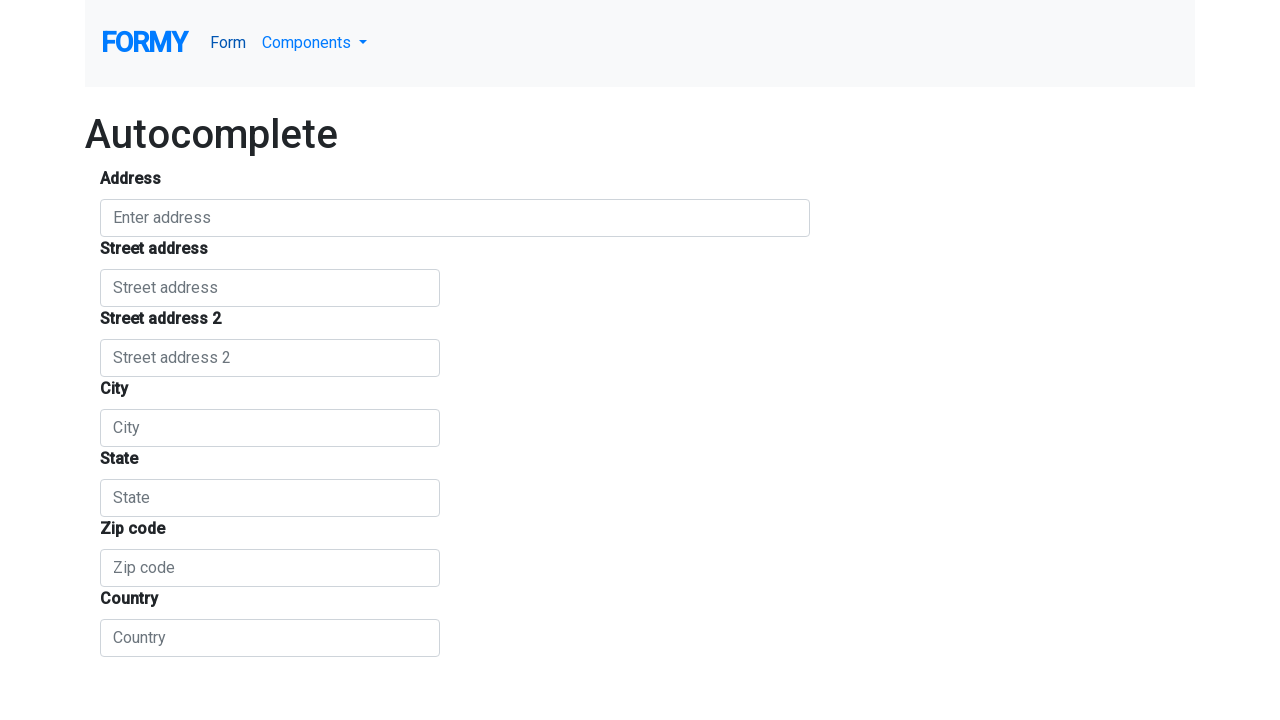